Tests removing a todo item by marking it complete and clicking the clear completed button

Starting URL: https://devmountain.github.io/qa_todos/

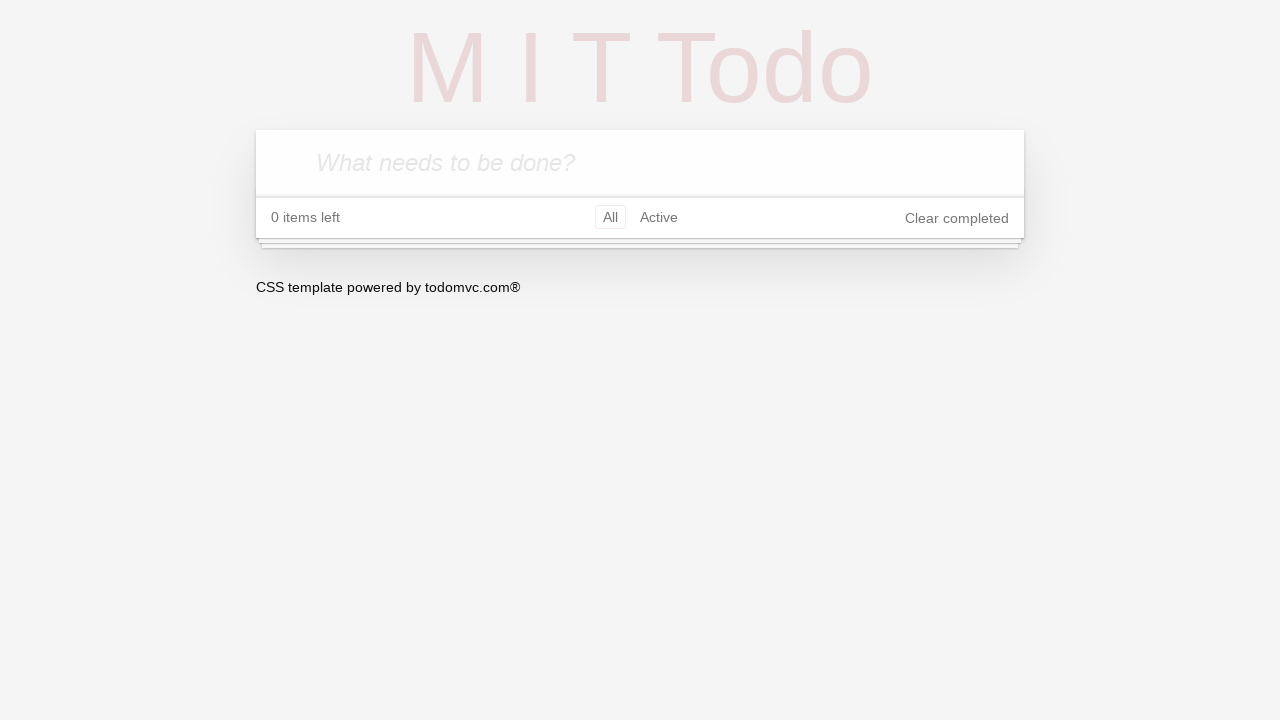

Waited for todo input field to be available
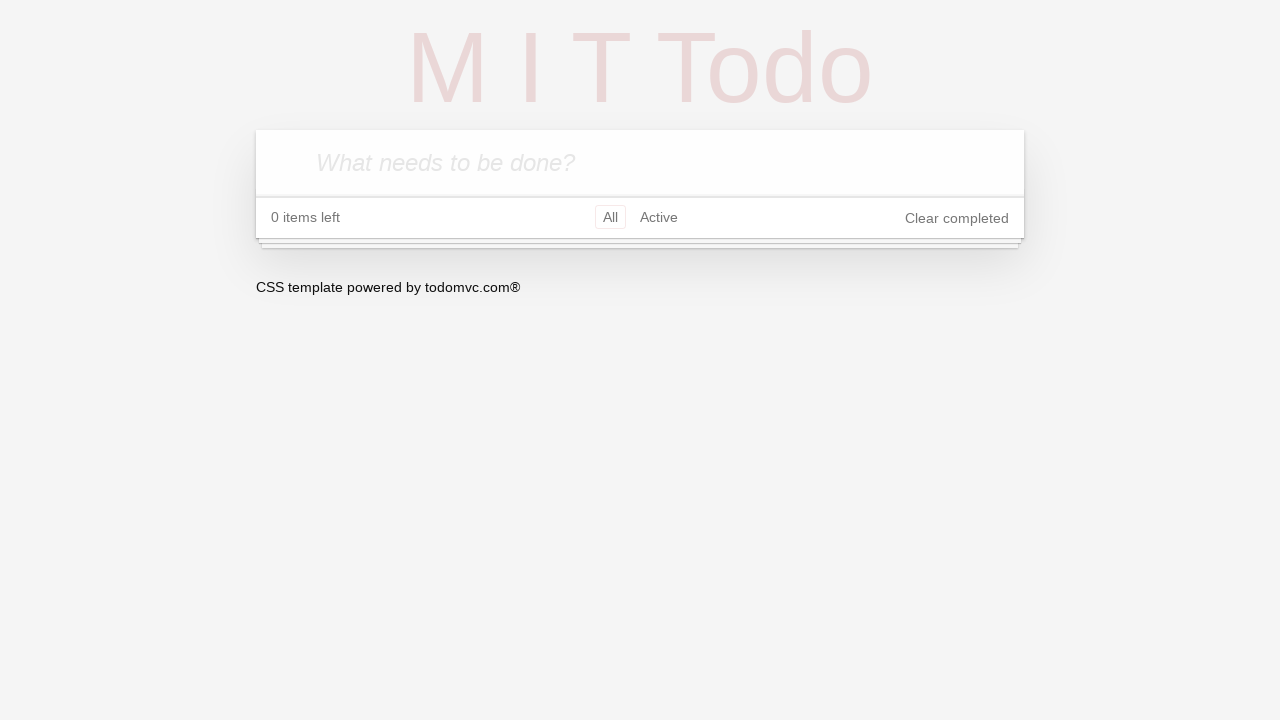

Filled todo input field with 'Test To-Do' on .new-todo
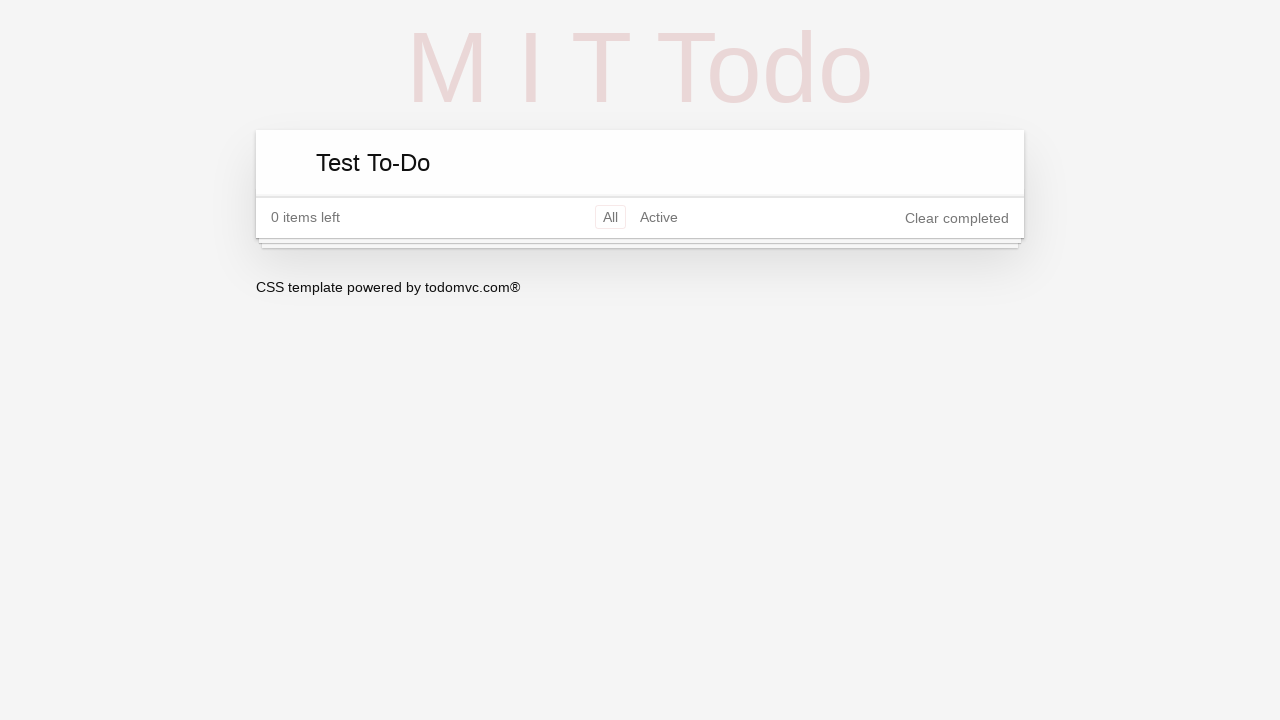

Pressed Enter to add the todo item on .new-todo
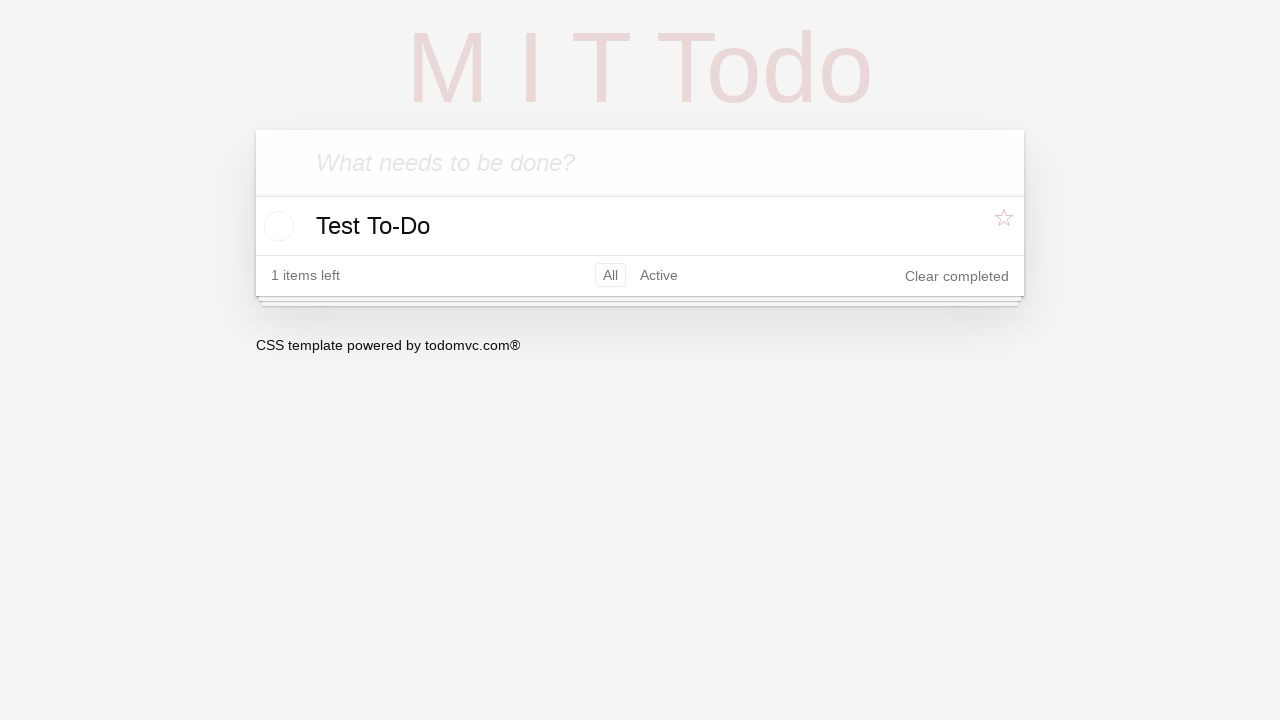

Waited for todo item to appear in the list
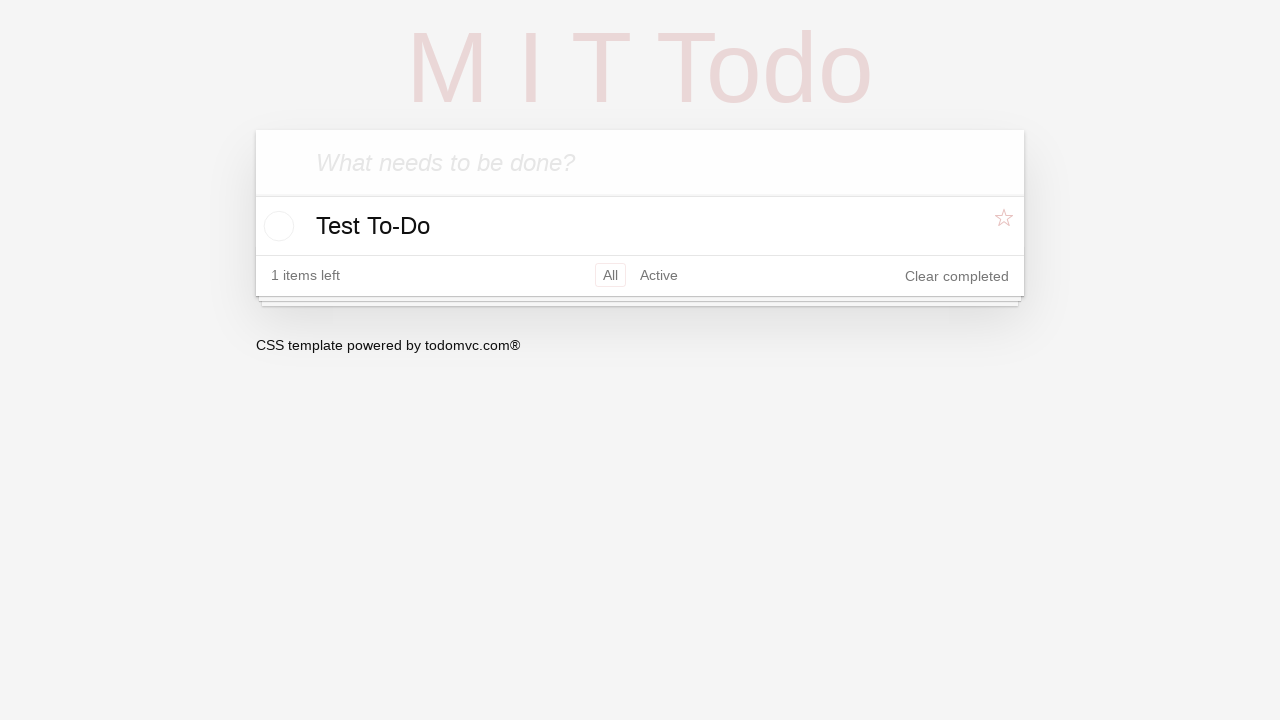

Clicked checkbox to mark todo as complete at (276, 226) on li.todo input
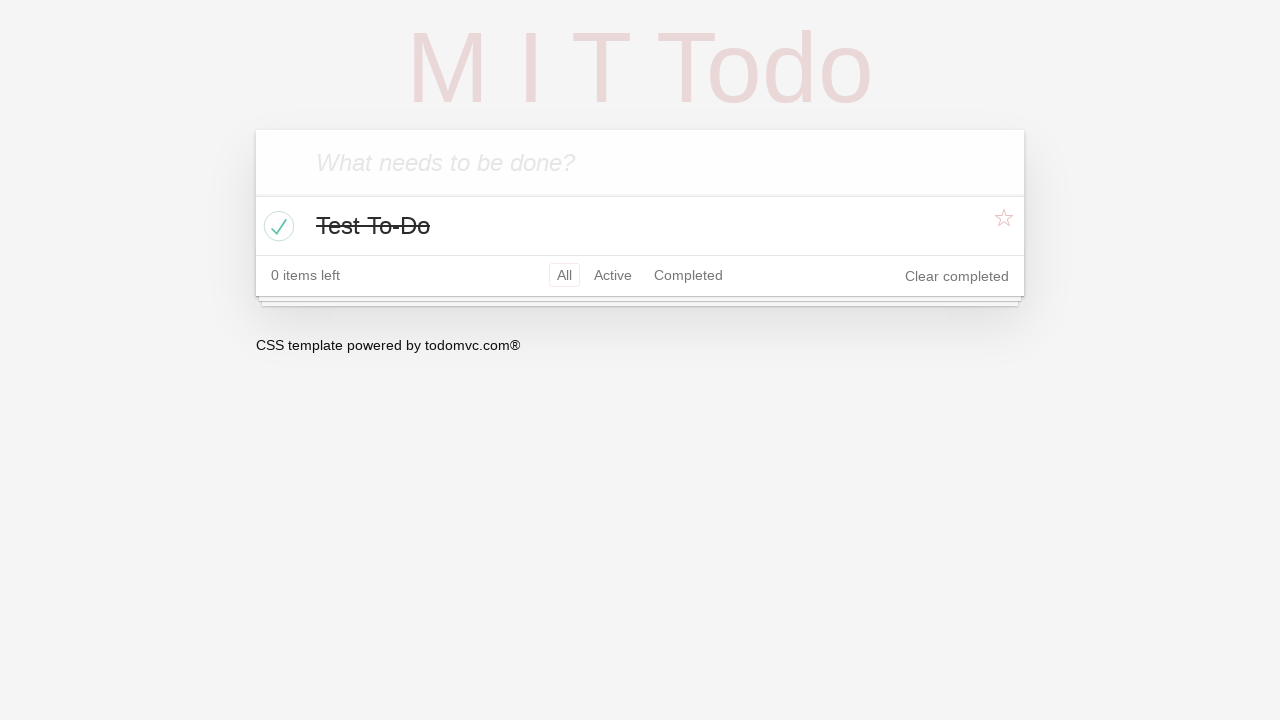

Clicked clear completed button to remove the todo at (957, 276) on button.clear-completed
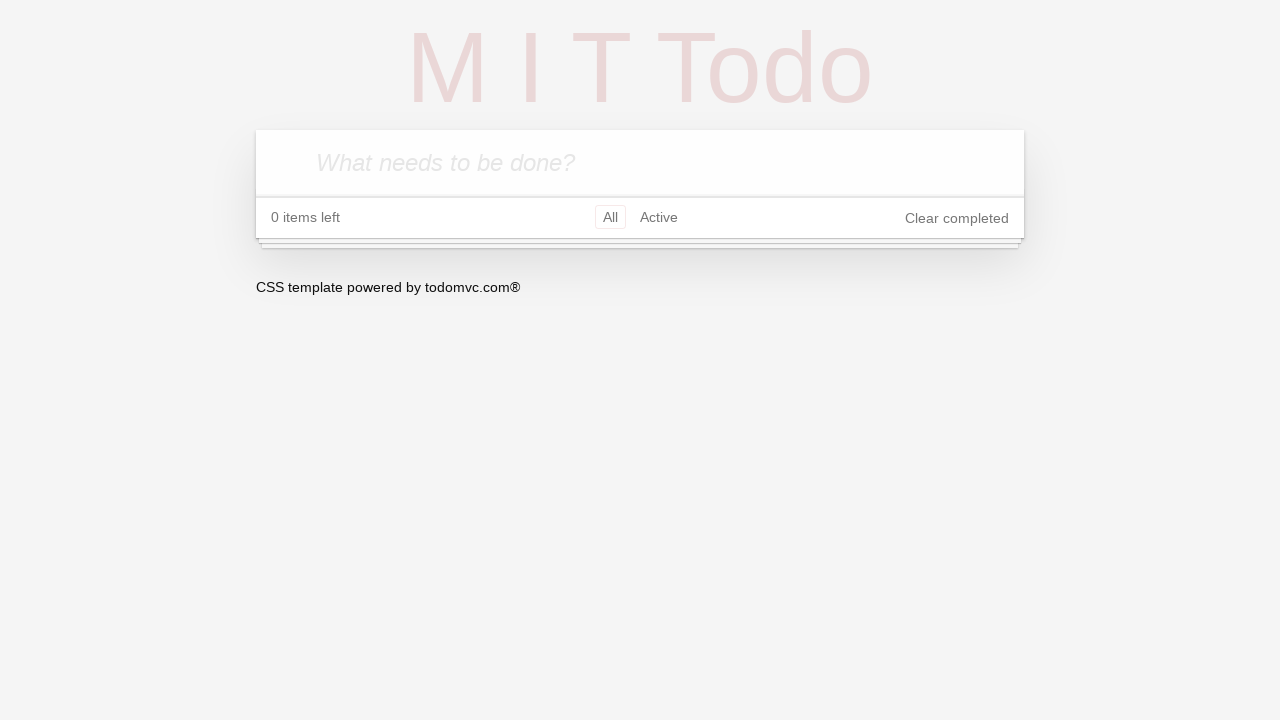

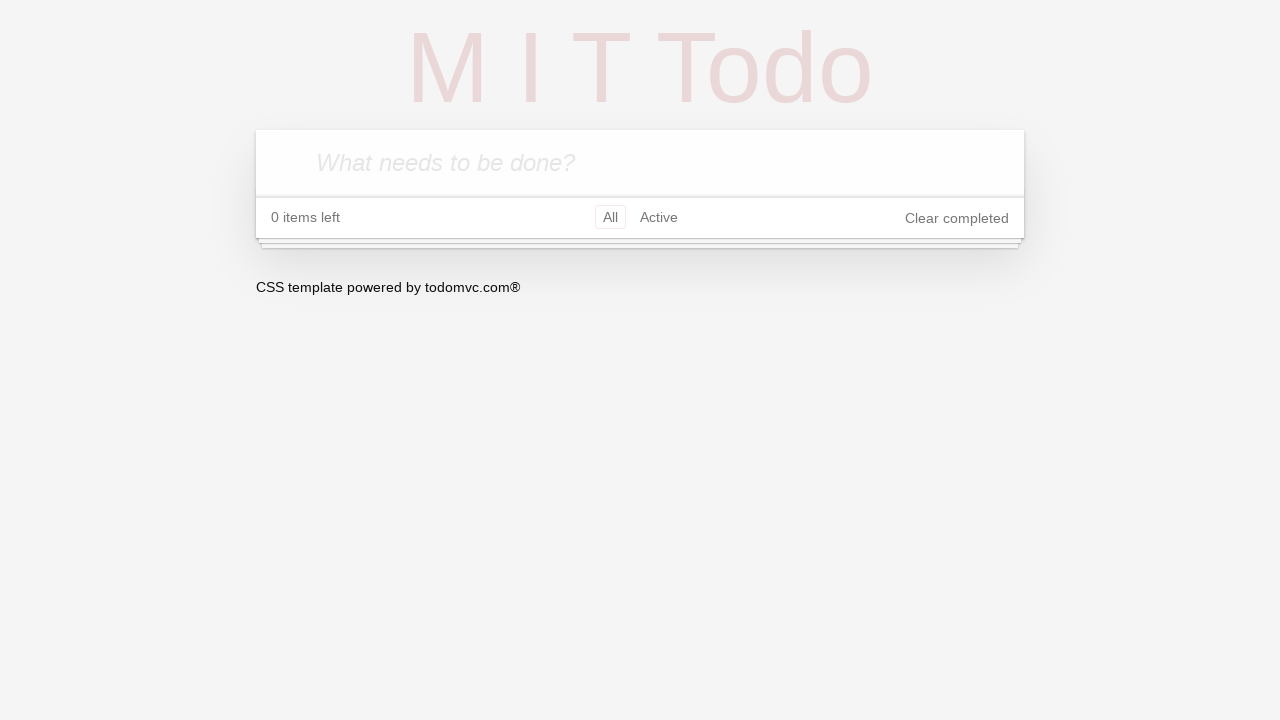